Tests the geocoding tool by entering an address into the input field, clicking the geocode button, and waiting for latitude/longitude results to appear.

Starting URL: https://www.mapdevelopers.com/geocode_tool.php

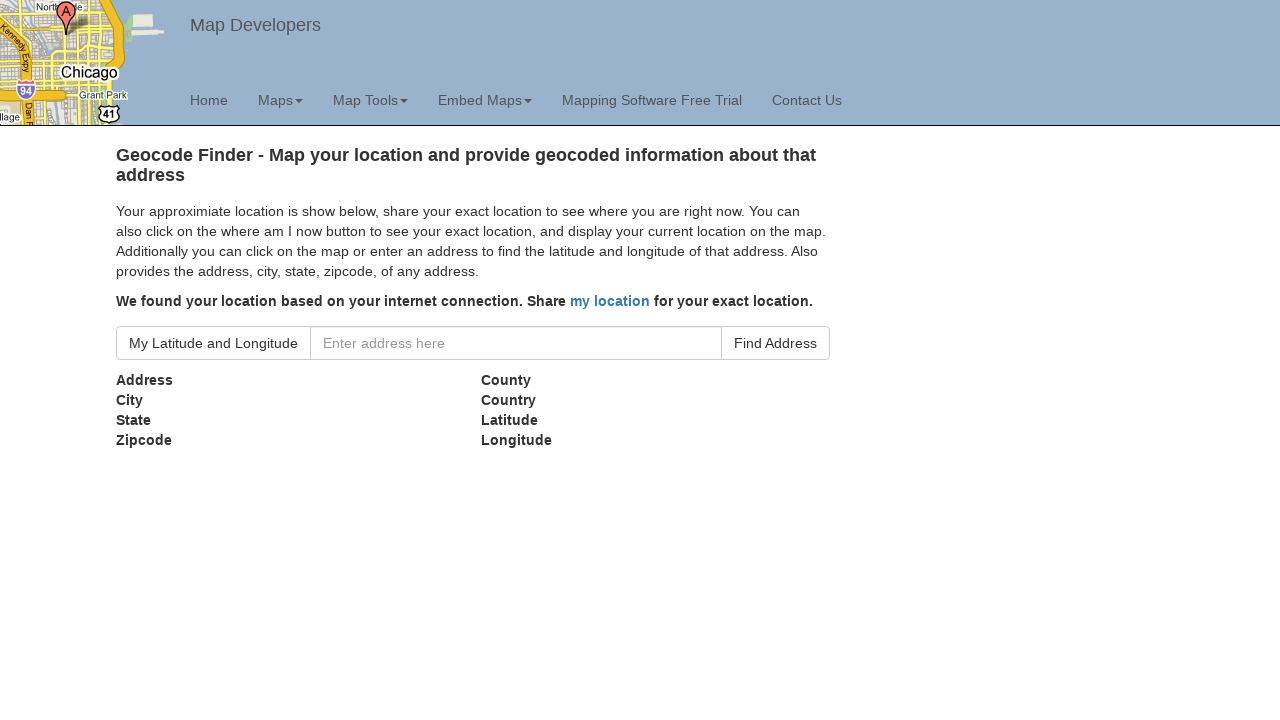

Filled address field with '1600 Pennsylvania Avenue NW, Washington, DC 20500' on div.input-group.hidden-xs input.form-control
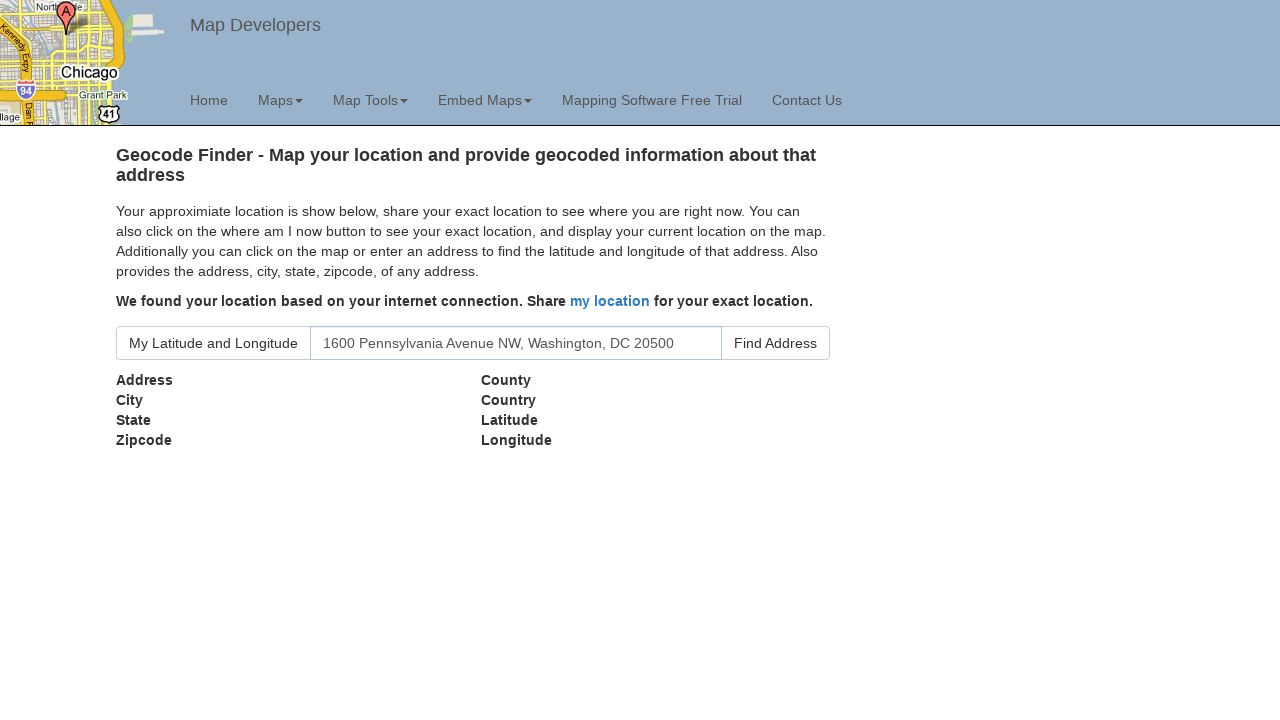

Clicked the geocode button at (214, 343) on button.btn.btn-default
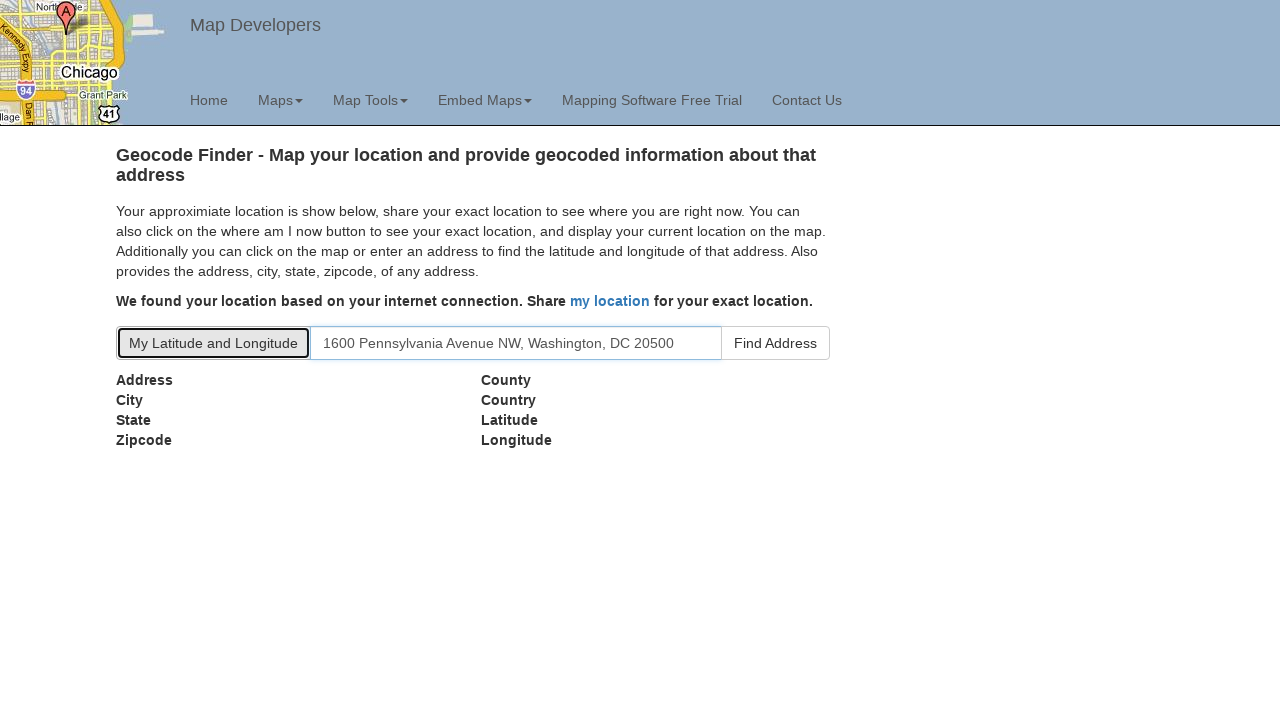

Latitude result appeared
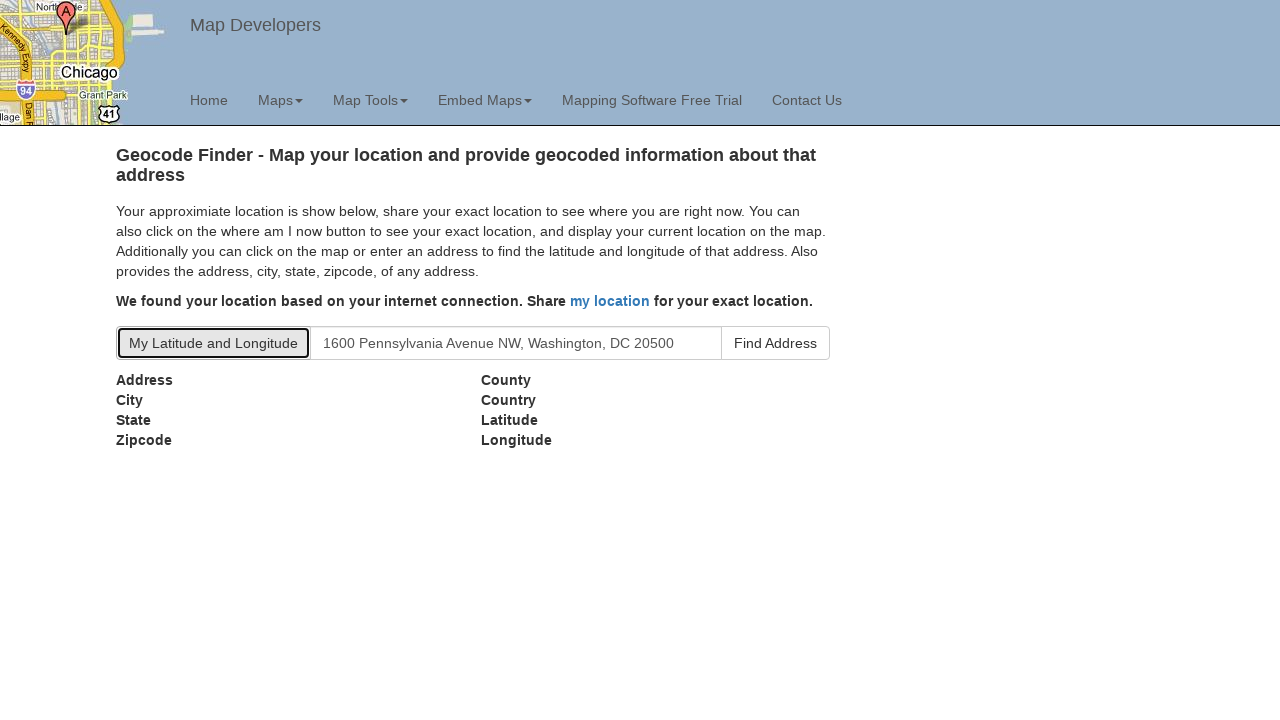

Longitude result appeared
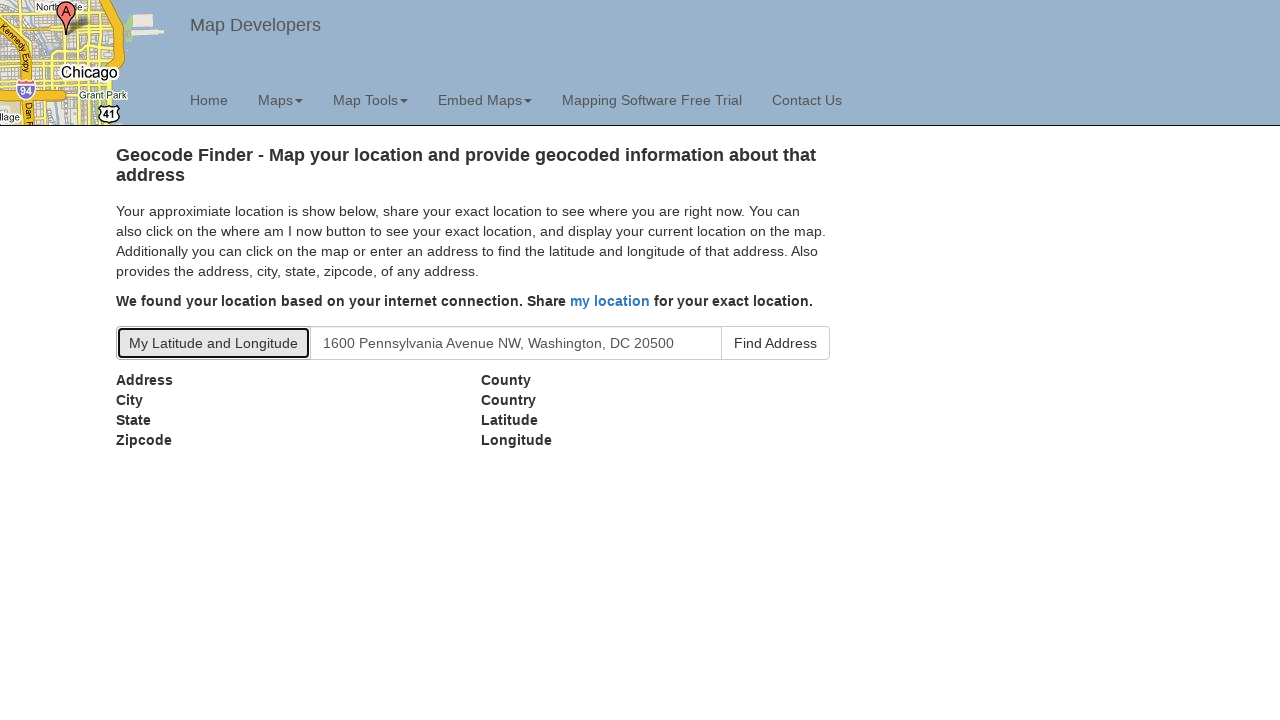

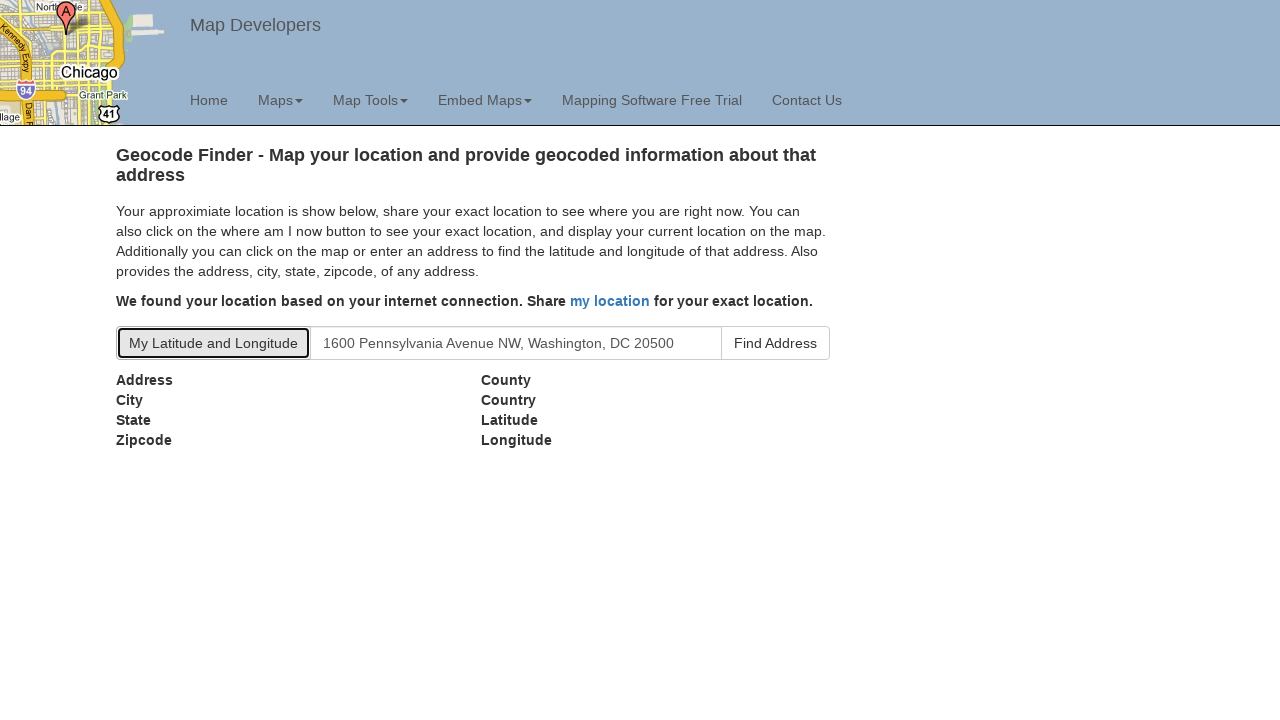